Tests clicking on a blinking text link element on an automation practice page using mouse hover and click actions

Starting URL: https://rahulshettyacademy.com/AutomationPractice/

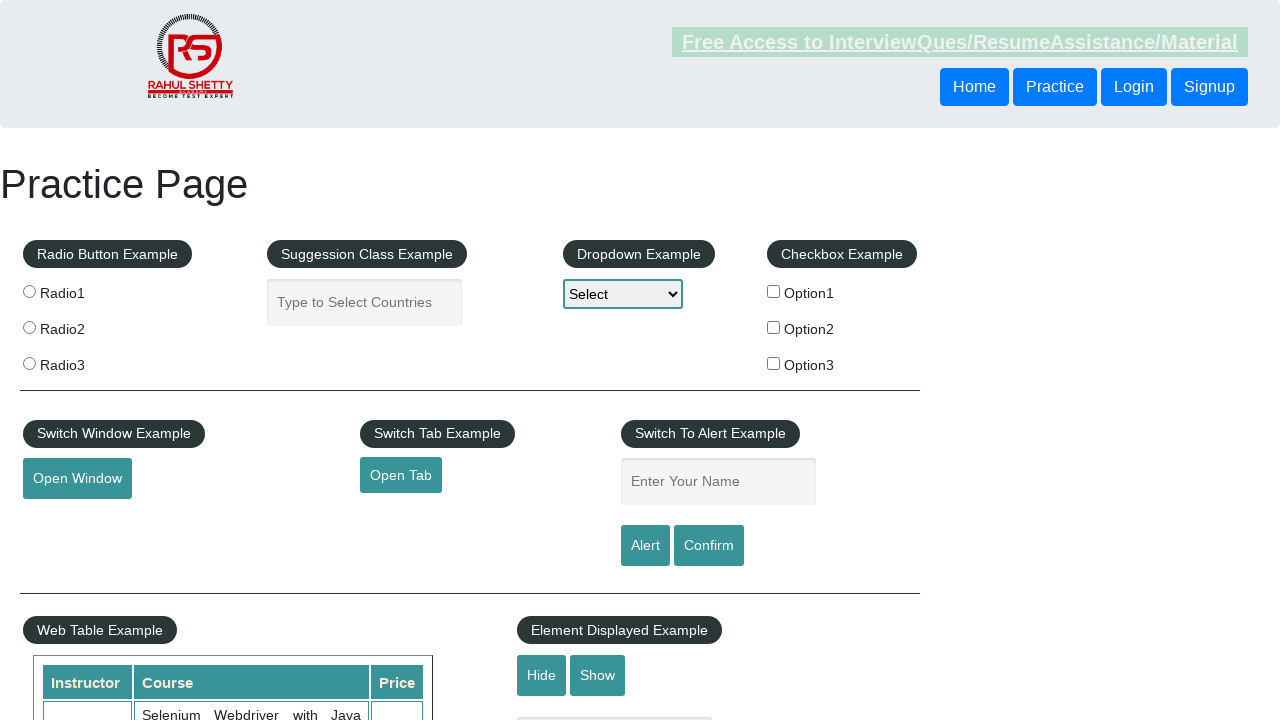

Navigated to automation practice page
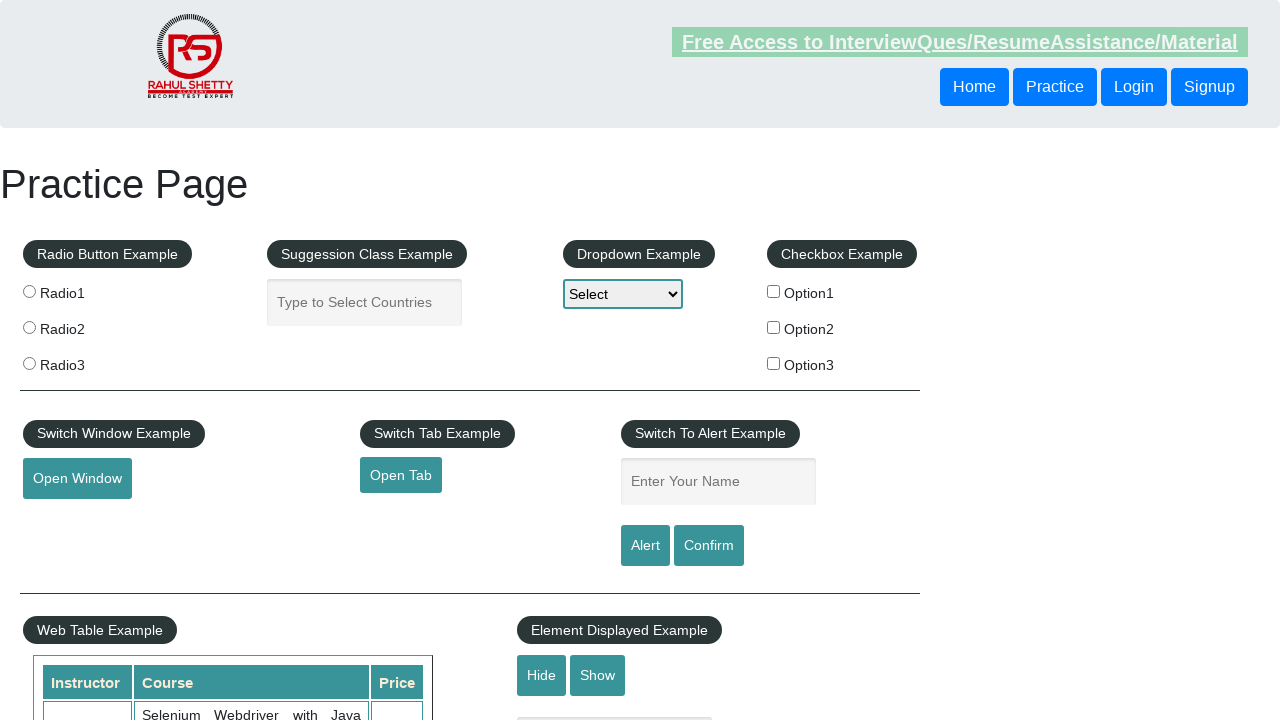

Hovered over blinking text link element at (960, 42) on a.blinkingText
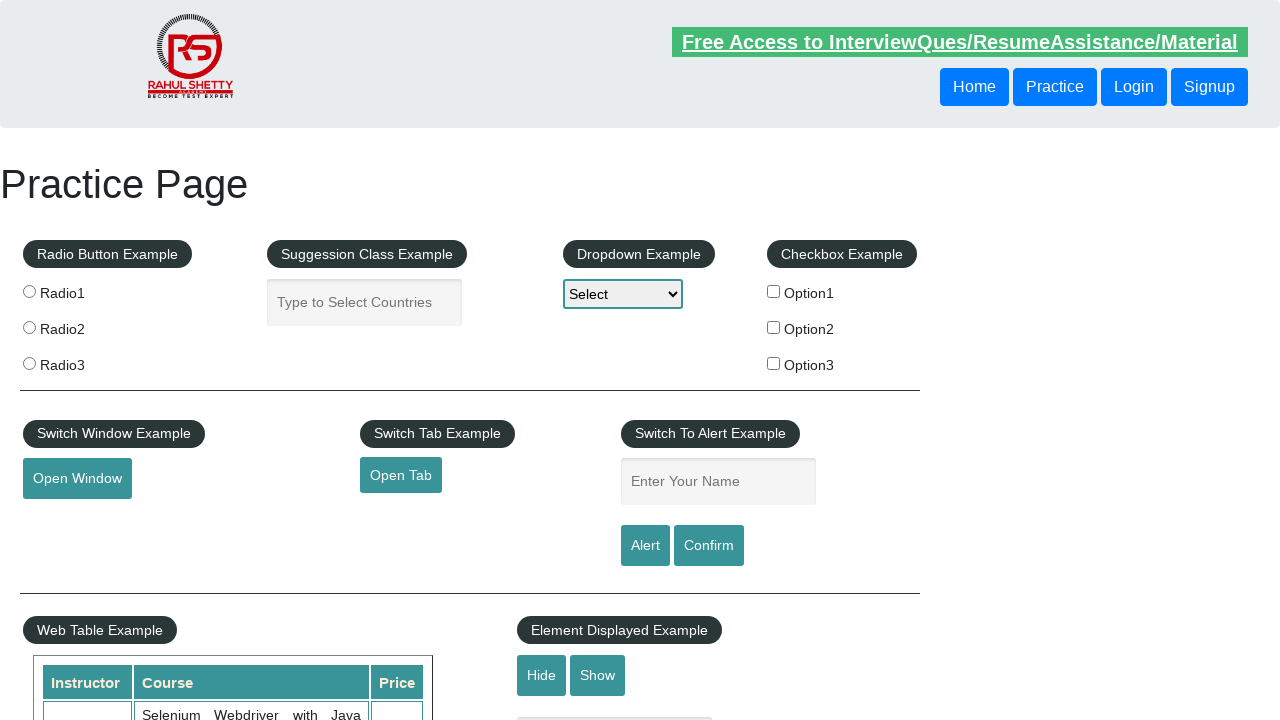

Clicked on blinking text link element at (960, 42) on a.blinkingText
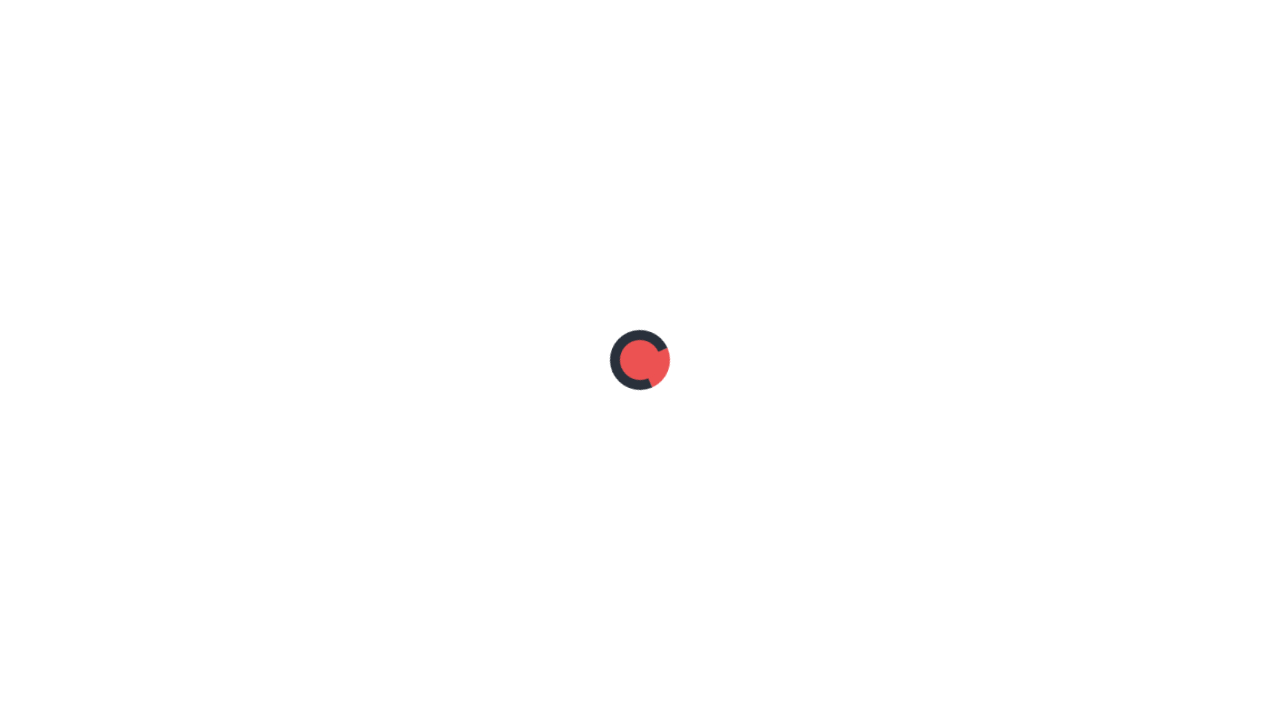

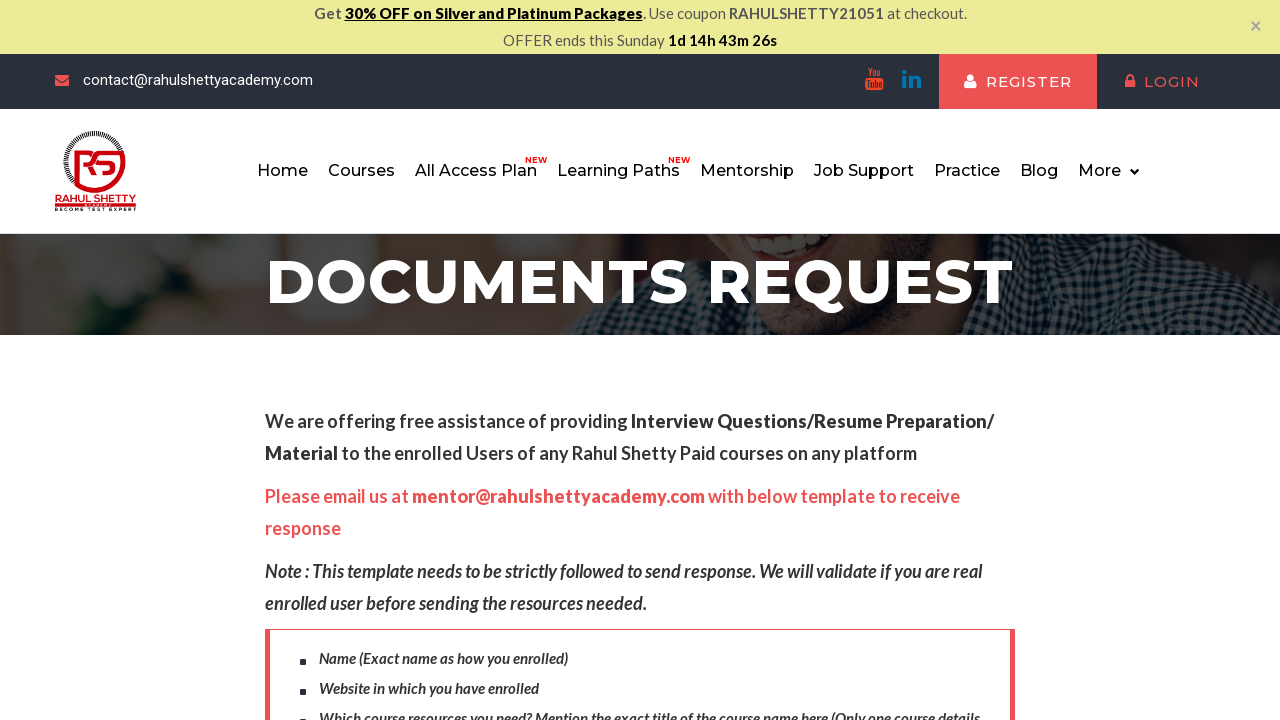